Navigates to Flipkart homepage using Firefox browser

Starting URL: https://www.flipkart.com/

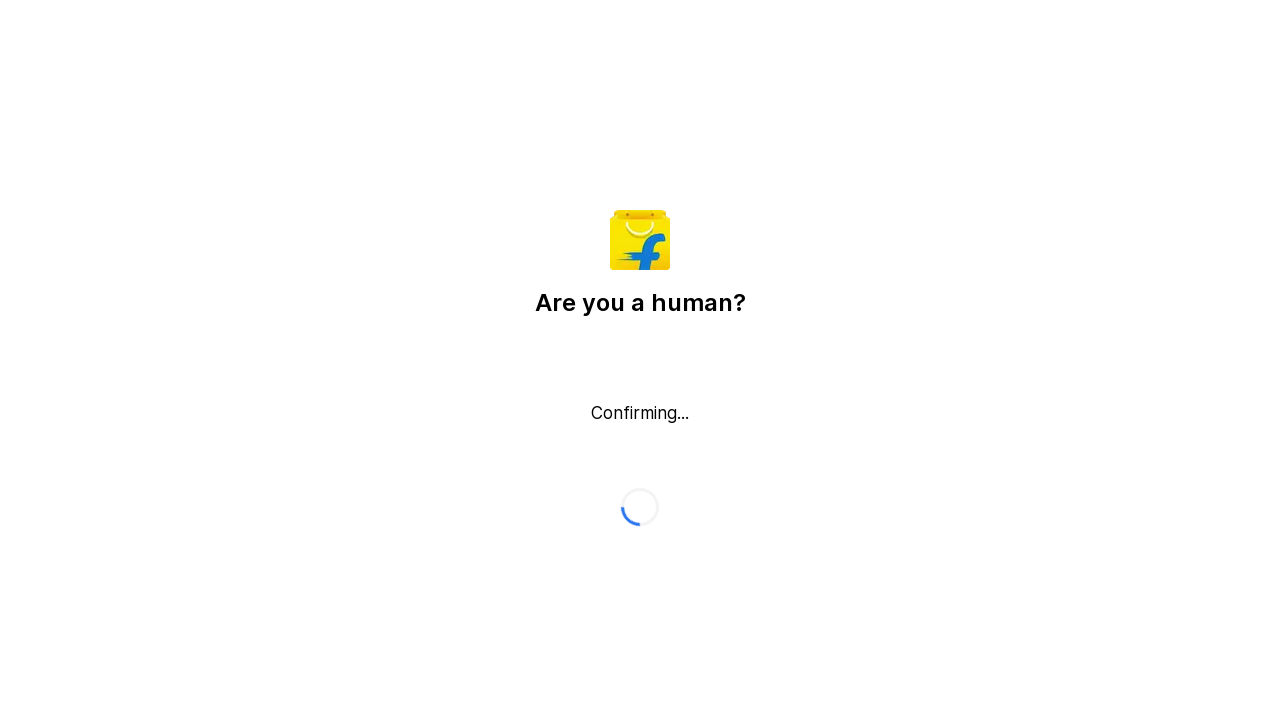

Navigated to Flipkart homepage using Firefox browser
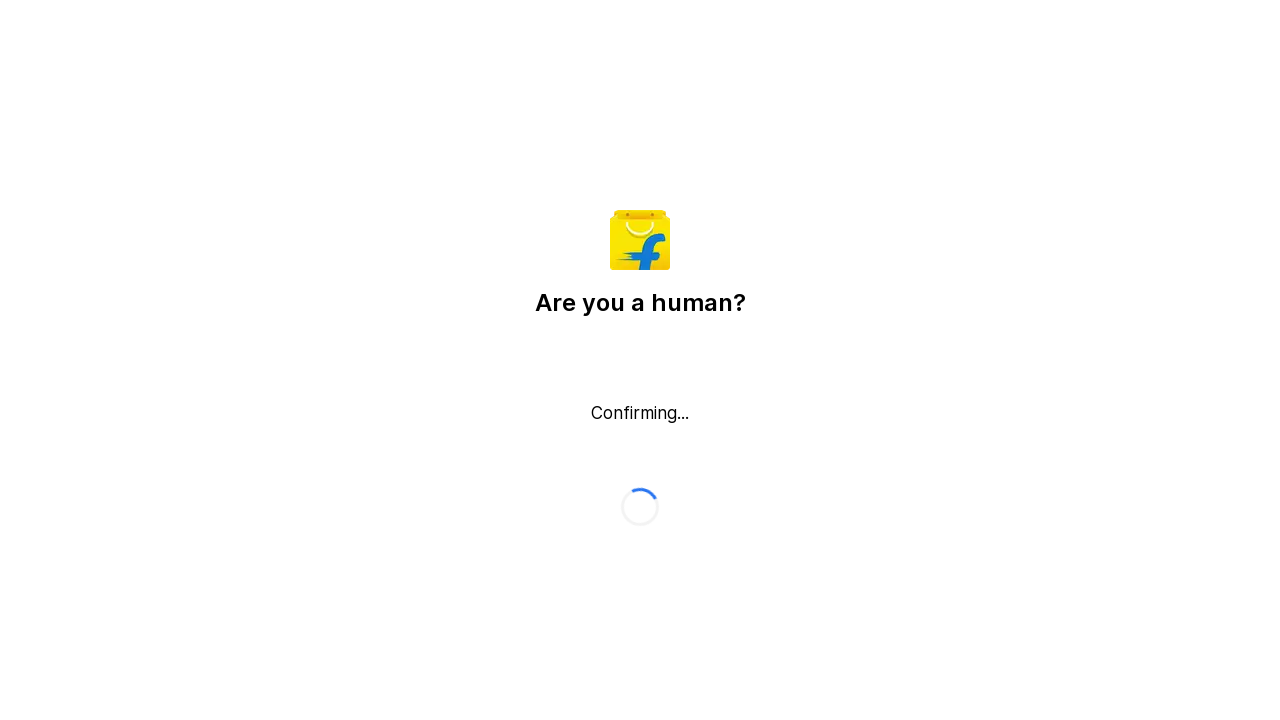

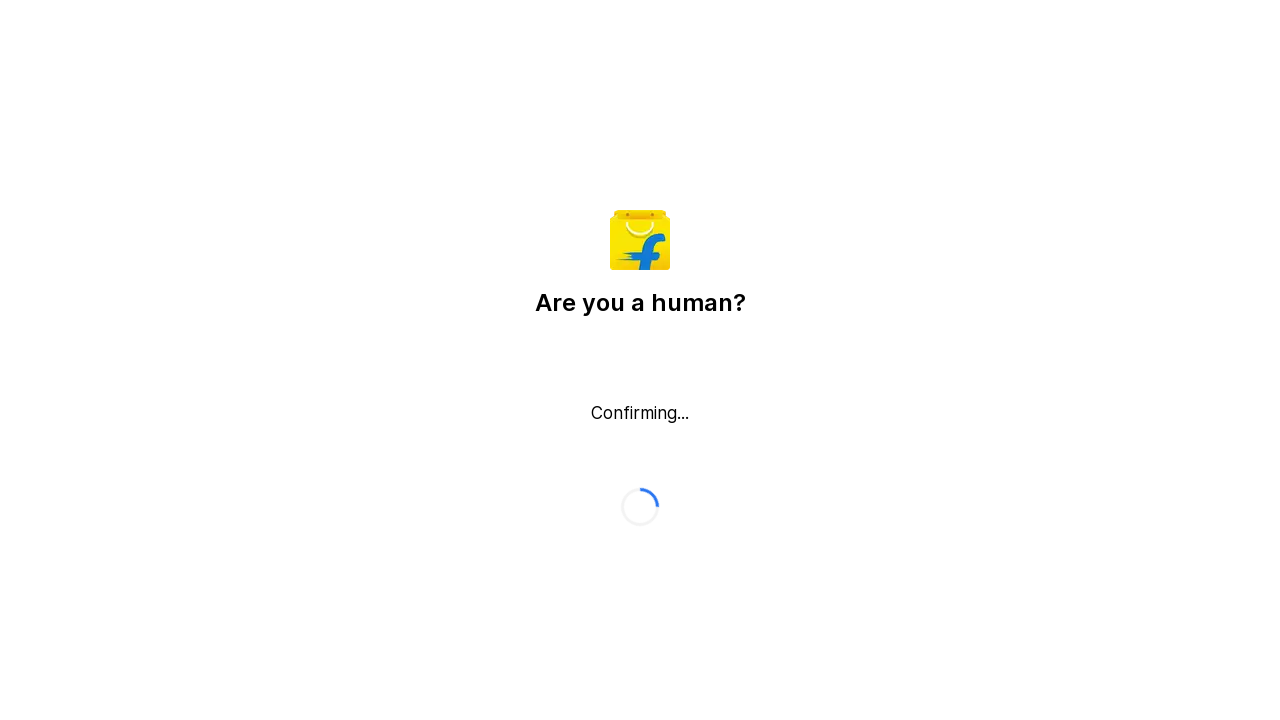